Tests keyboard input by sending a TAB key using keyboard actions and verifying the result text displays the correct key pressed.

Starting URL: http://the-internet.herokuapp.com/key_presses

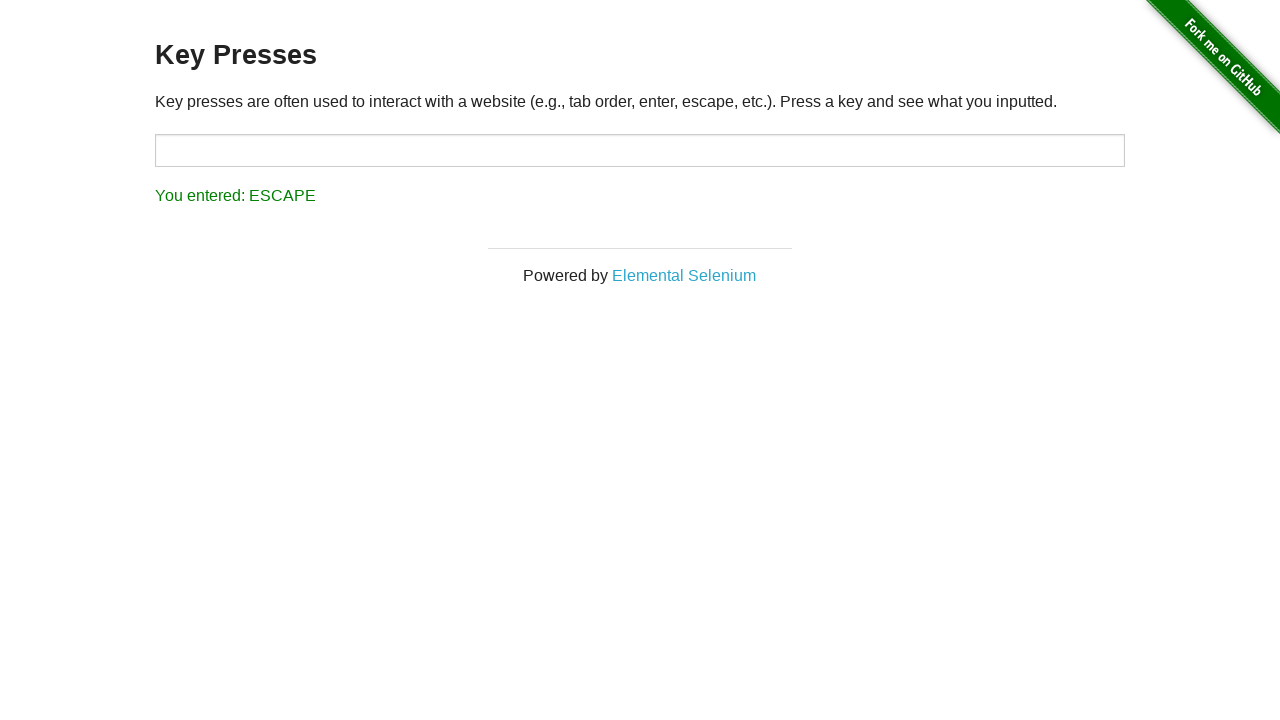

Pressed TAB key on the keyboard
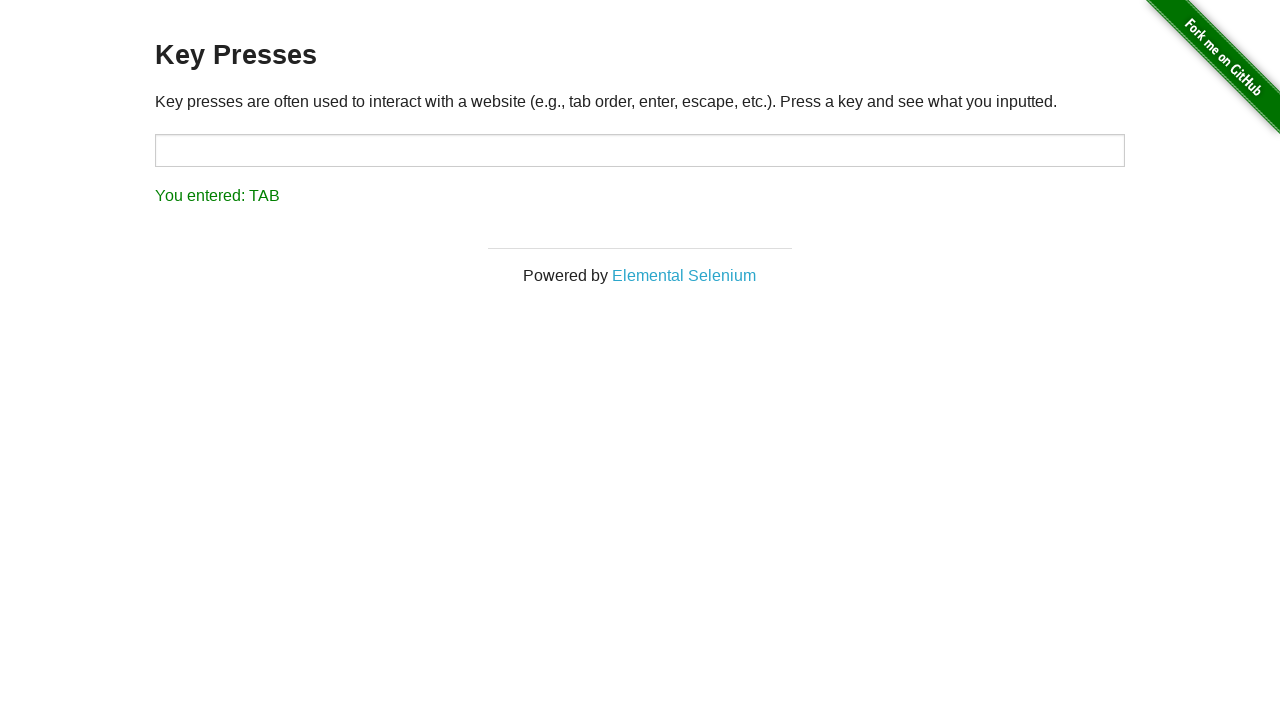

Result element loaded and is visible
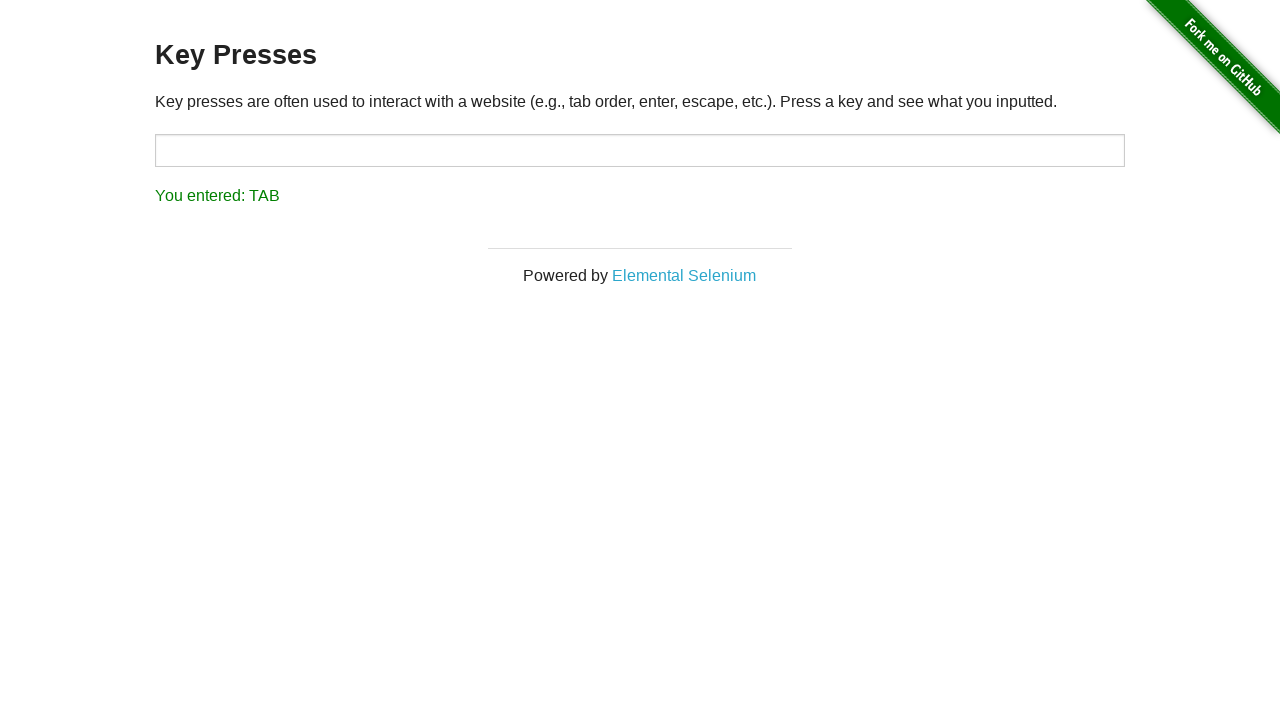

Retrieved result text: 'You entered: TAB'
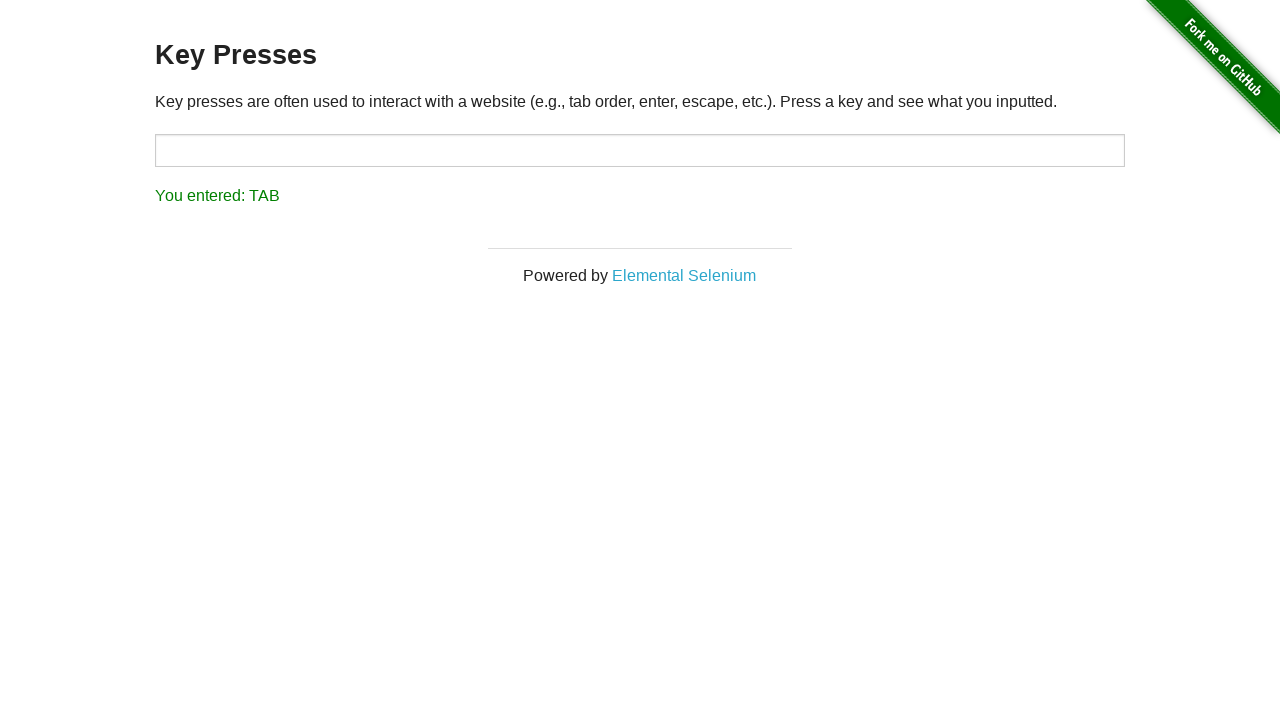

Assertion passed: result text correctly shows 'You entered: TAB'
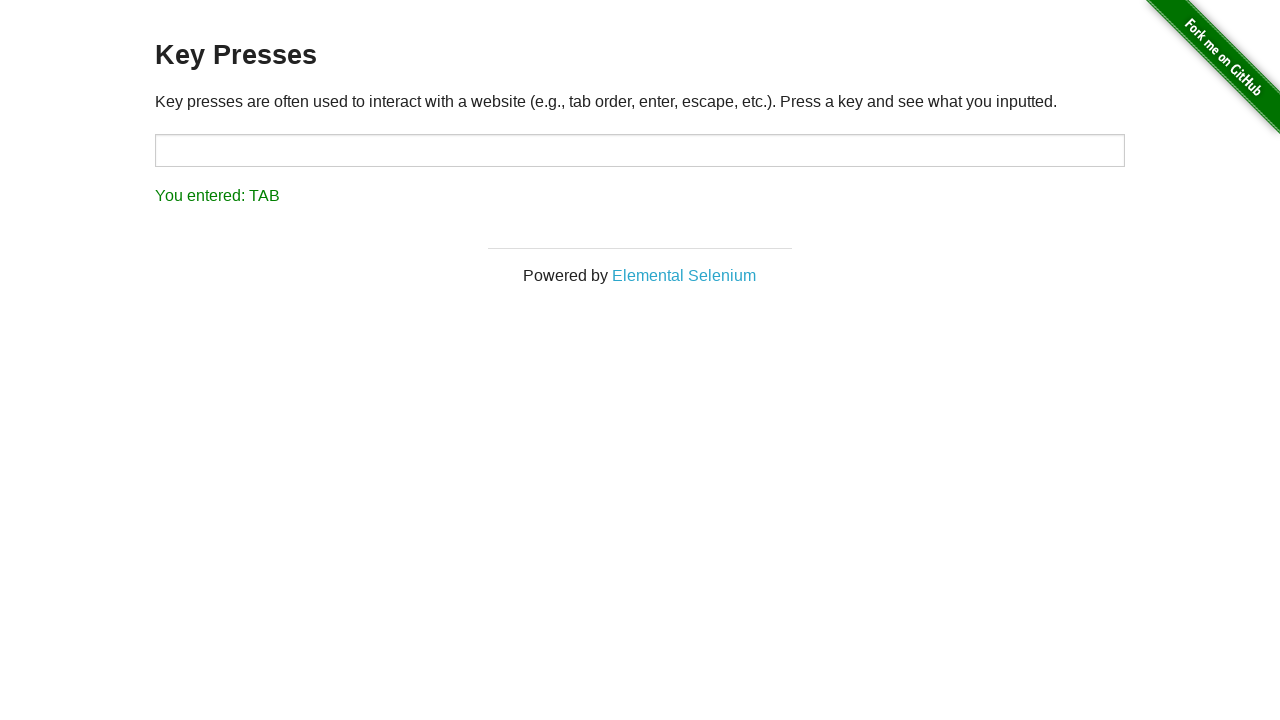

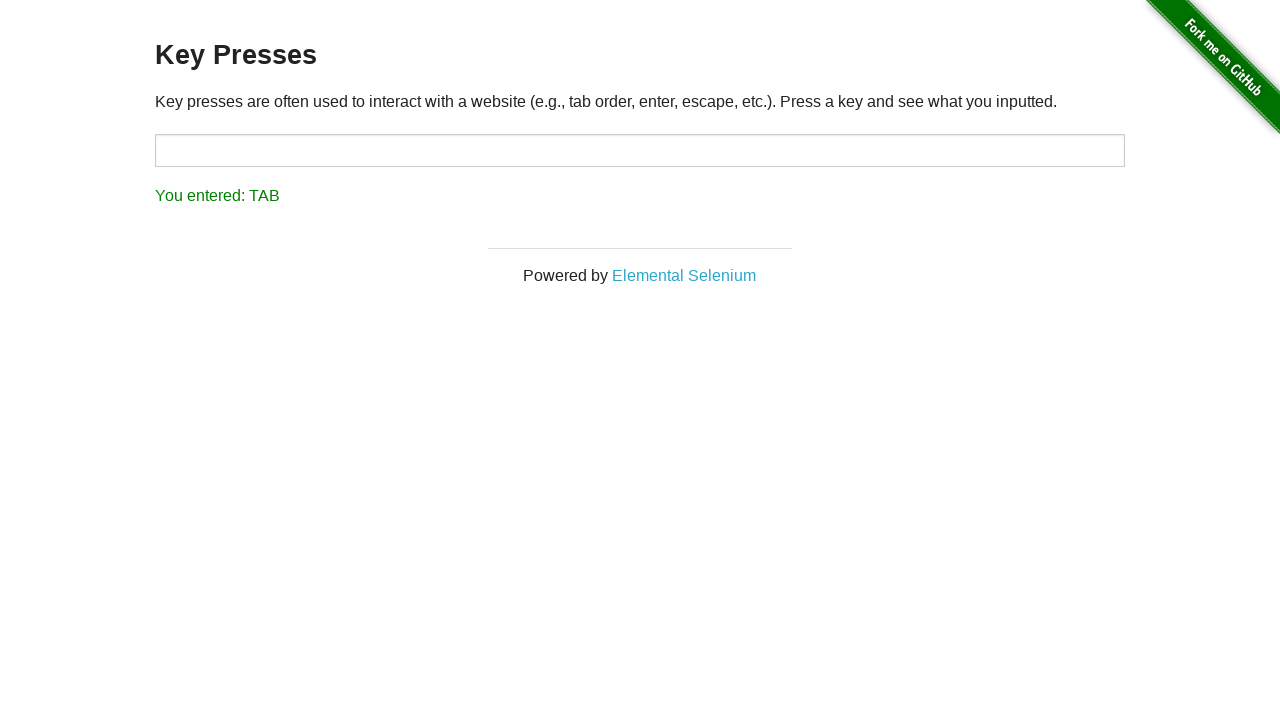